Tests navigation through a multi-level menu (AboutUs → Offices → Bangalore), handles a new browser window that opens, and switches to an iframe within that window to verify content loads.

Starting URL: https://lkmdemoaut.accenture.com/TestMeApp/fetchcat.htm

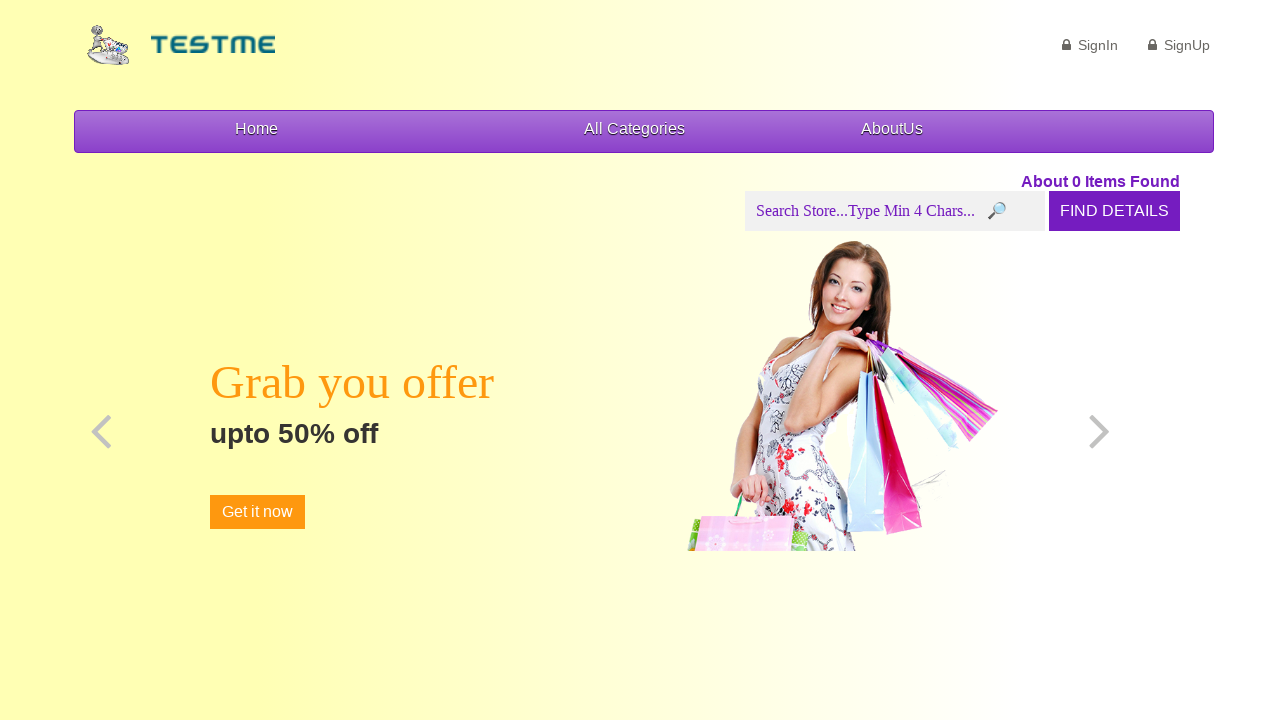

Clicked on AboutUs link at (897, 132) on a:has-text('AboutUs')
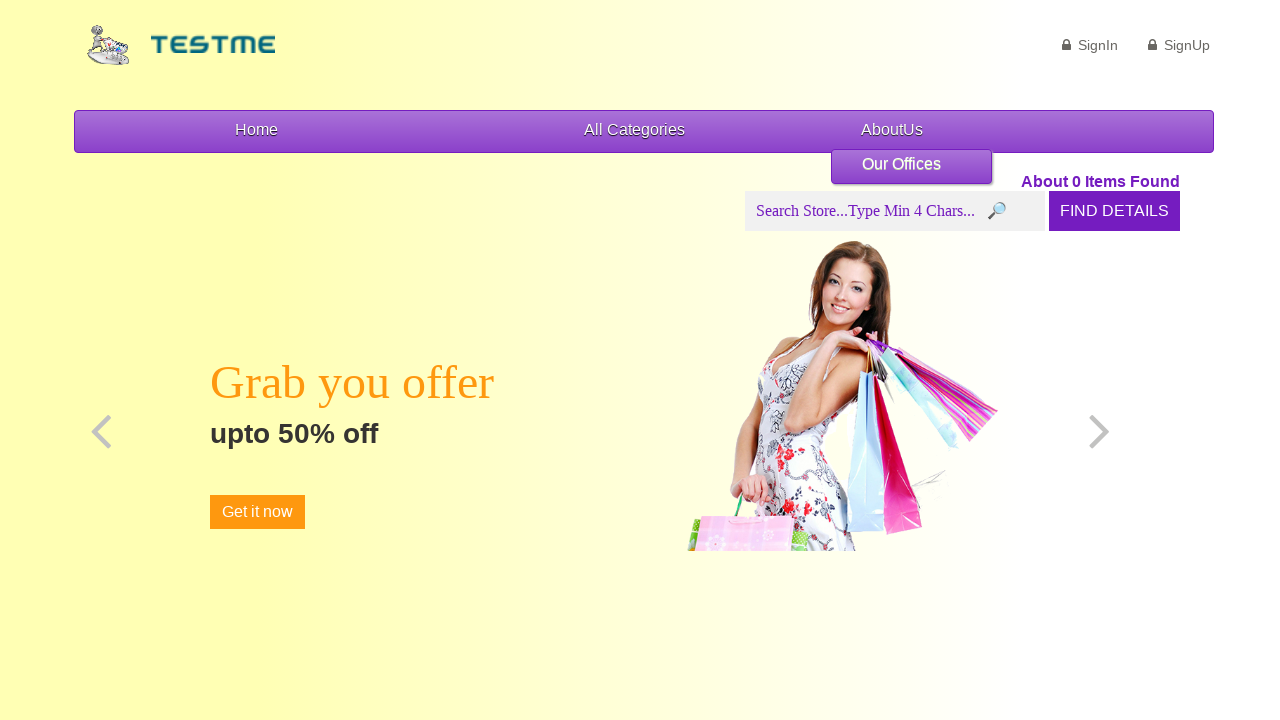

Clicked on Offices link at (912, 166) on a:has-text('Offices')
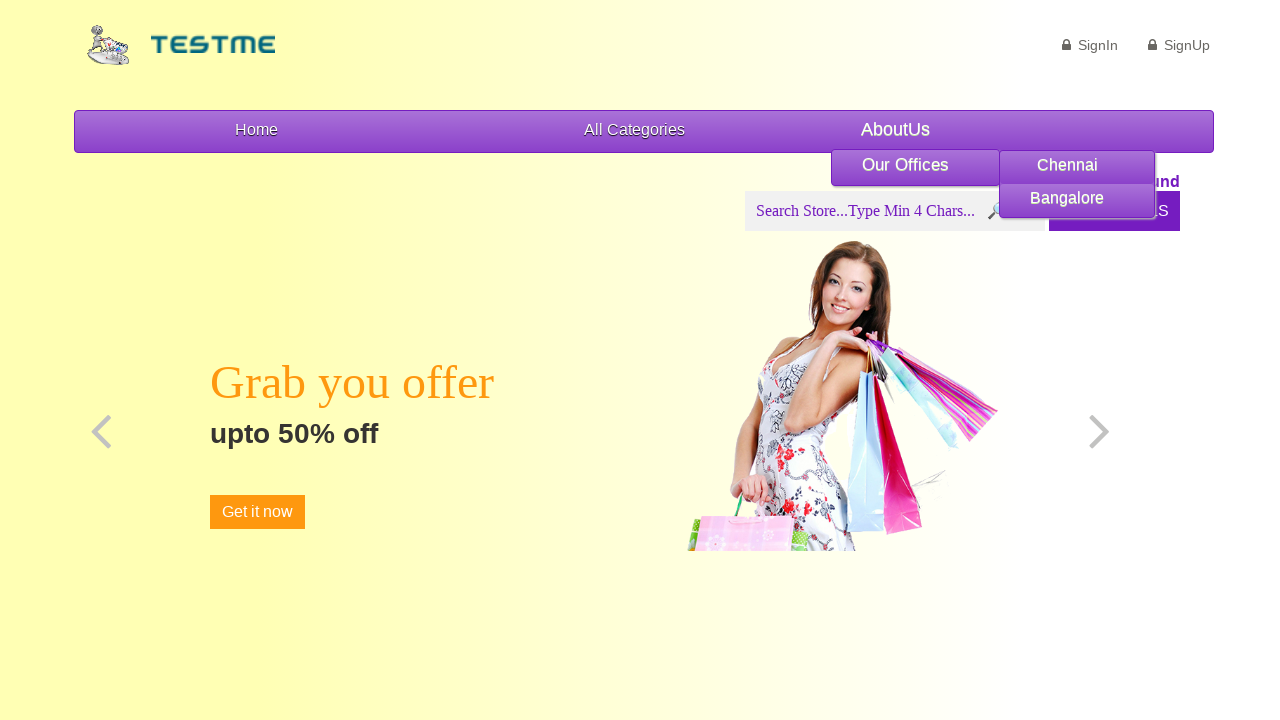

Clicked on Bangalore link, which opened a new browser window at (1081, 200) on a:has-text('Bangalore')
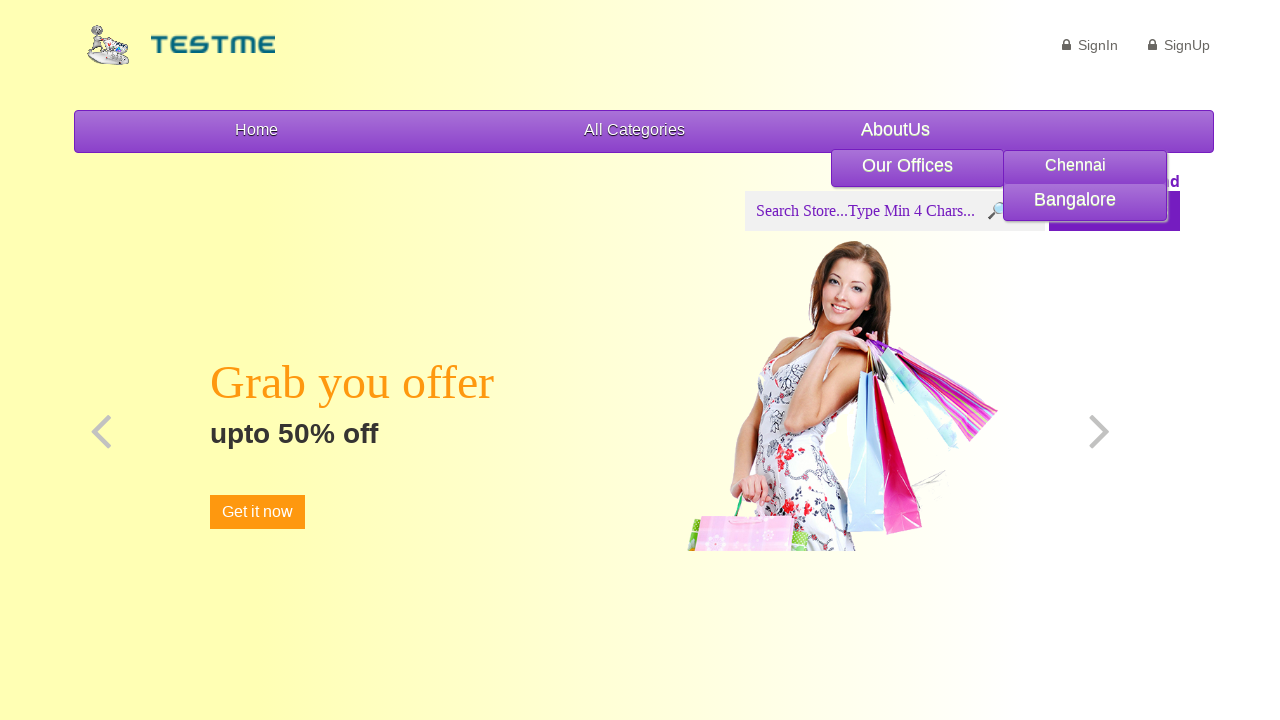

Switched to new window and waited for page load
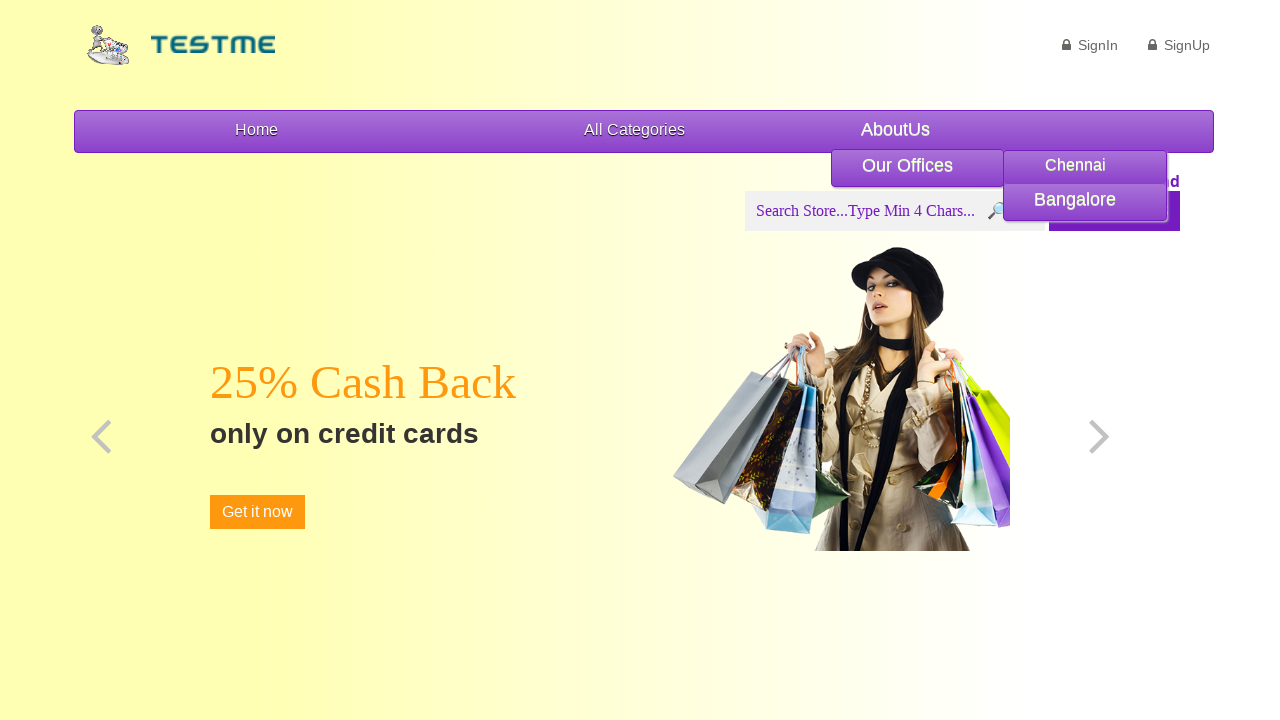

Switched to iframe named 'main_page'
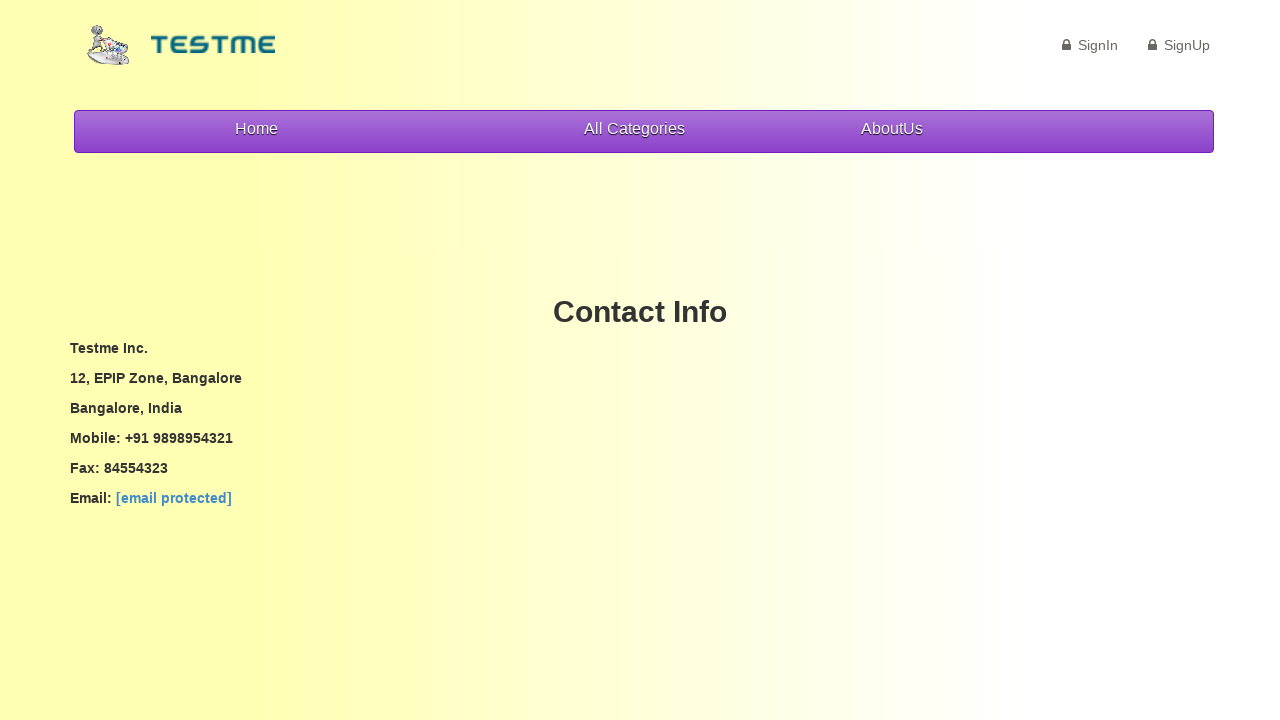

Verified that element with id 'demo3' is present in the iframe
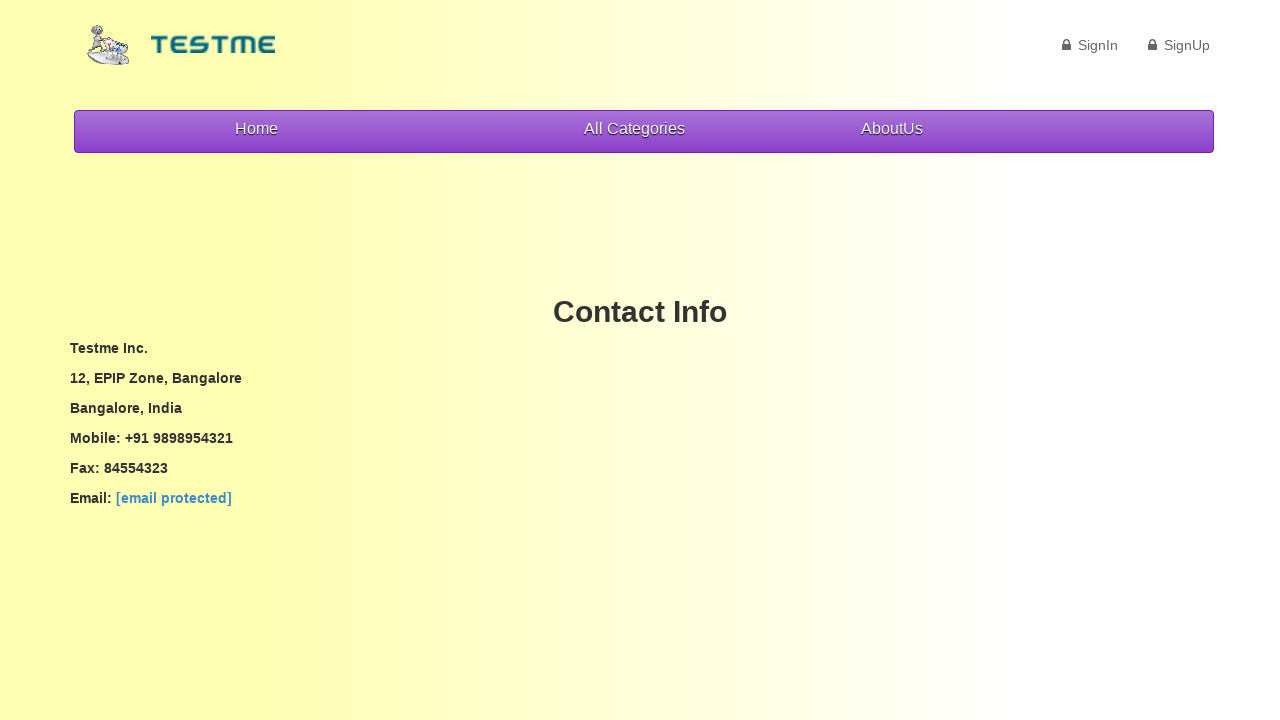

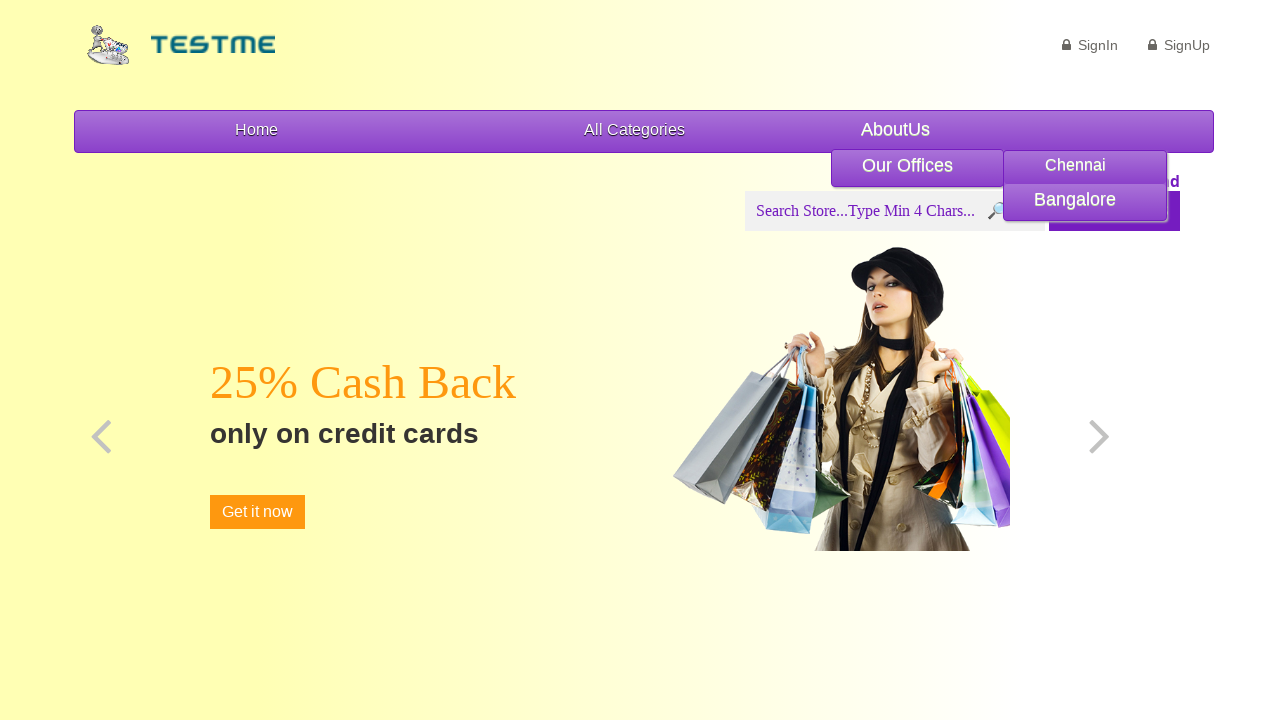